Performs a drag and drop operation from a draggable element to a droppable target element.

Starting URL: https://crossbrowsertesting.github.io/drag-and-drop

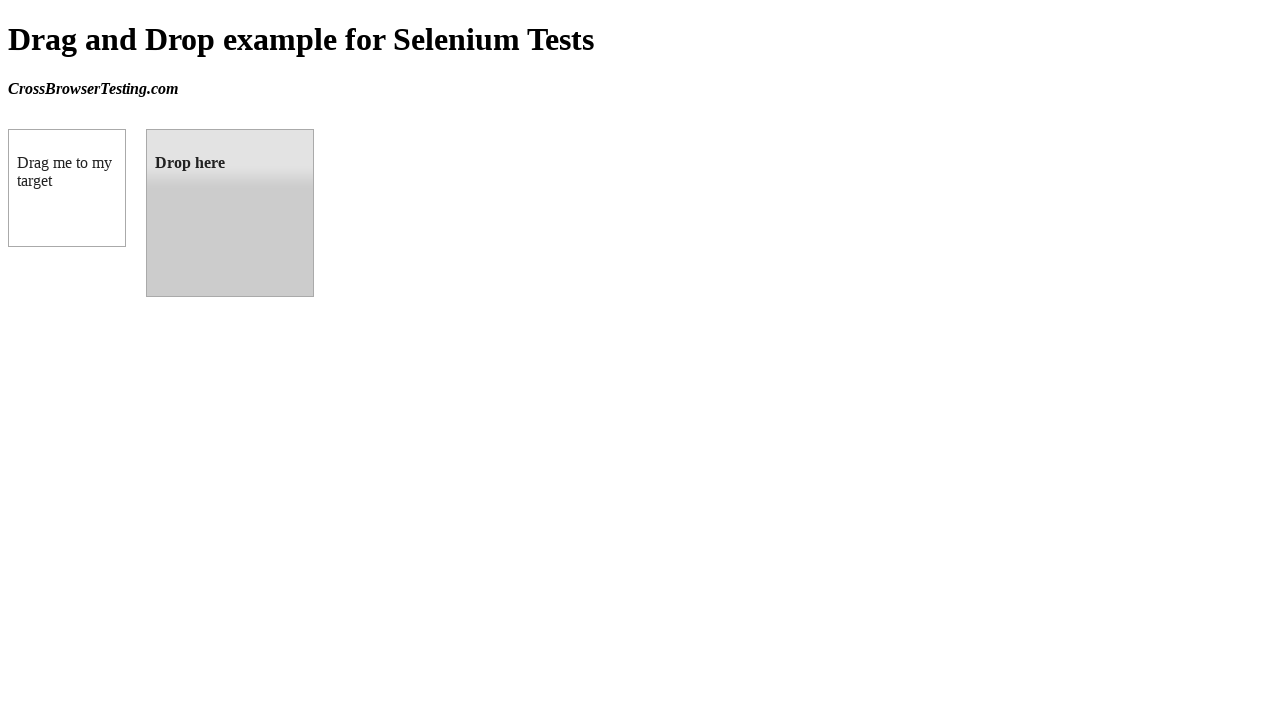

Navigated to drag and drop test page
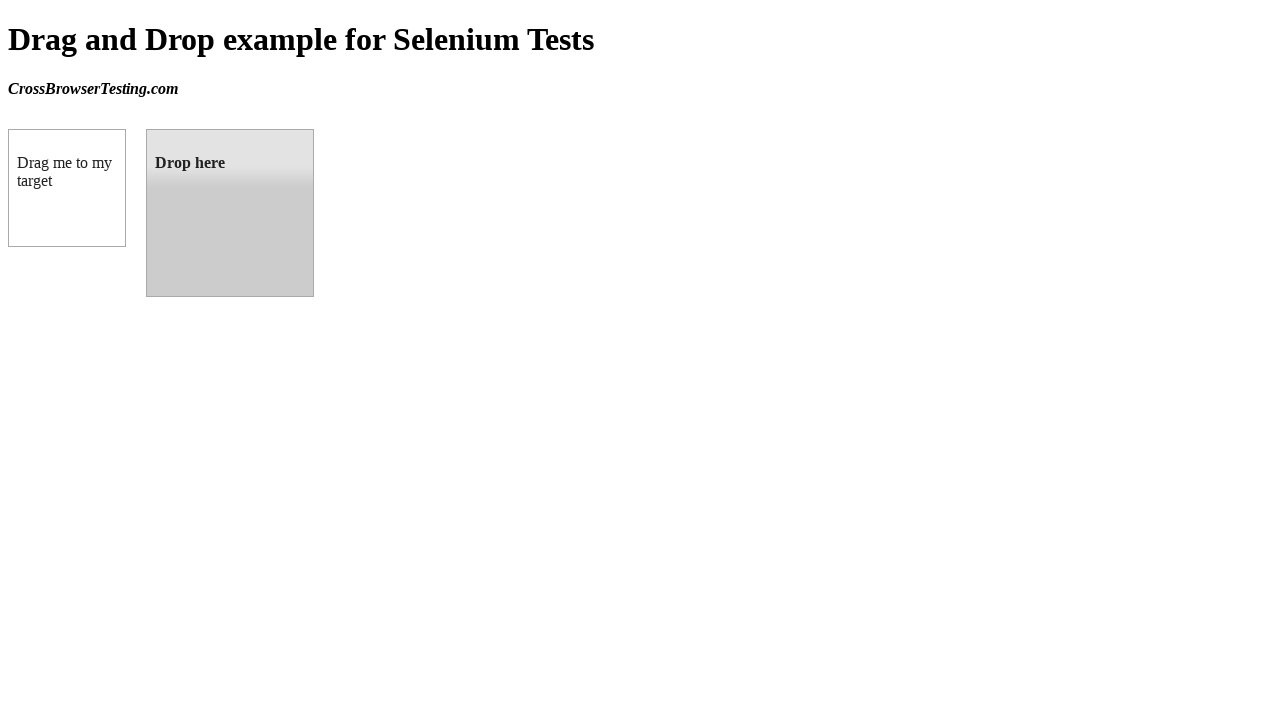

Located draggable source element
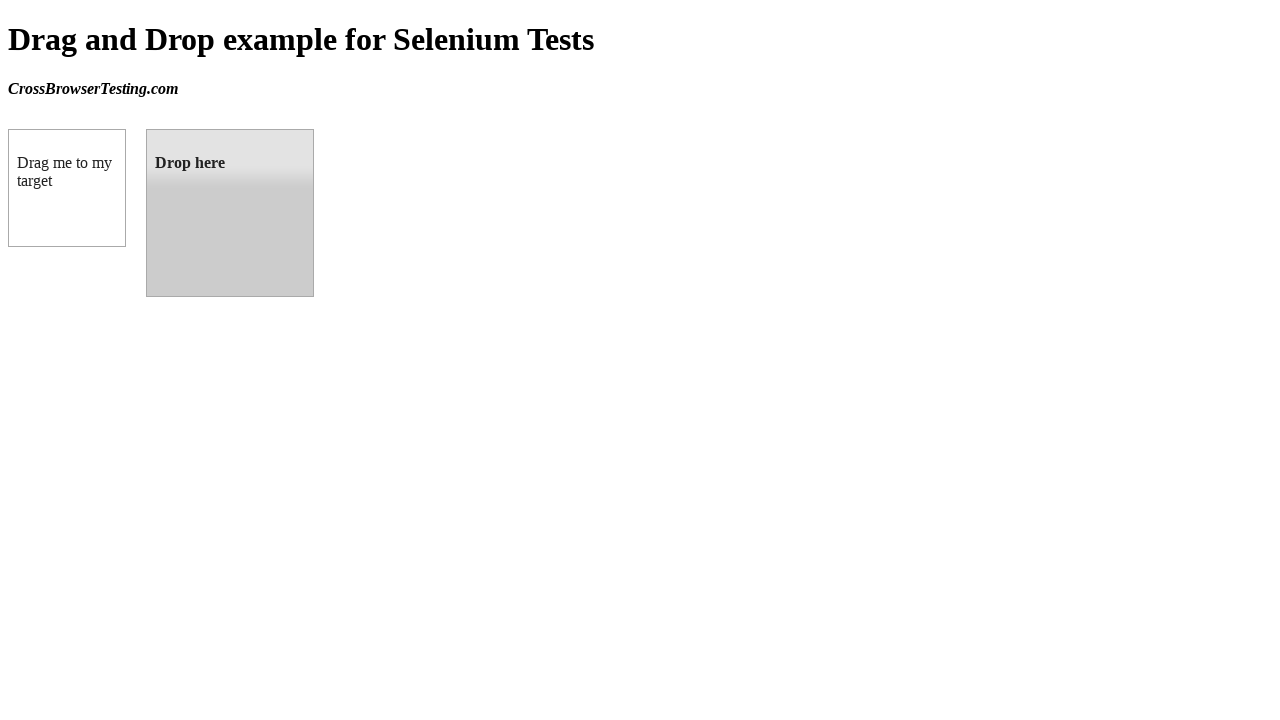

Located droppable target element
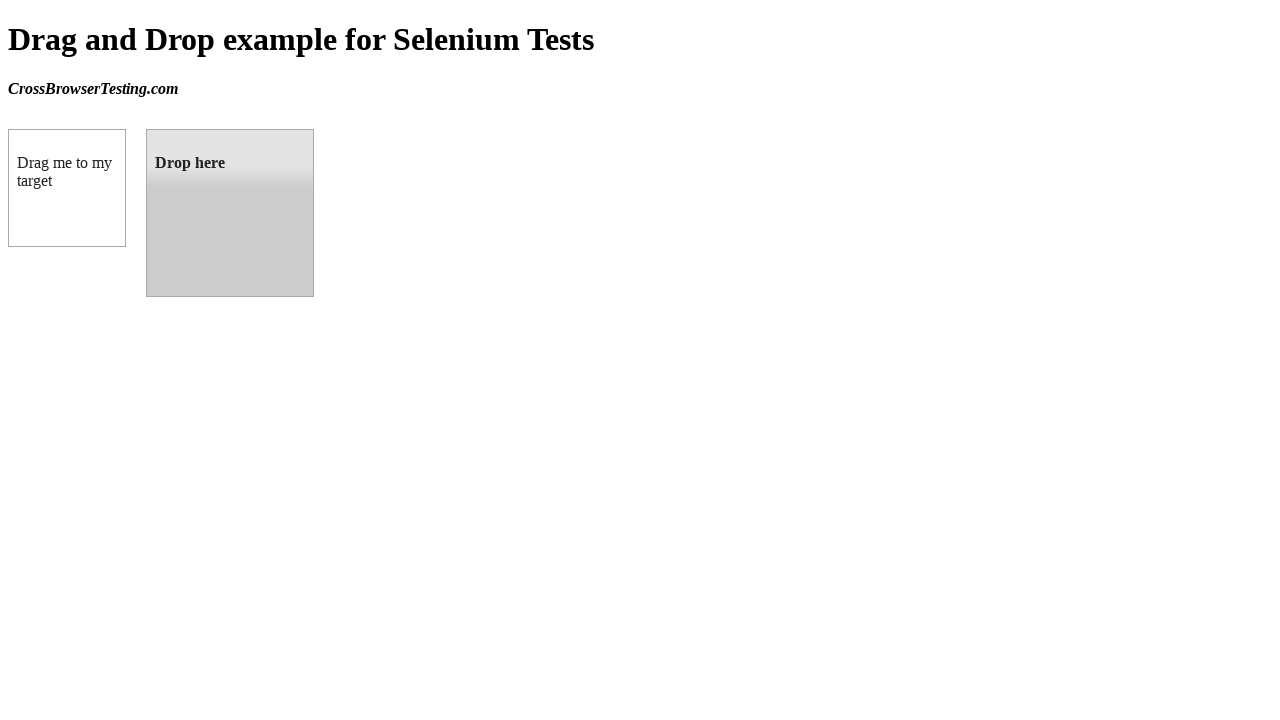

Performed drag and drop from draggable element to droppable target at (230, 213)
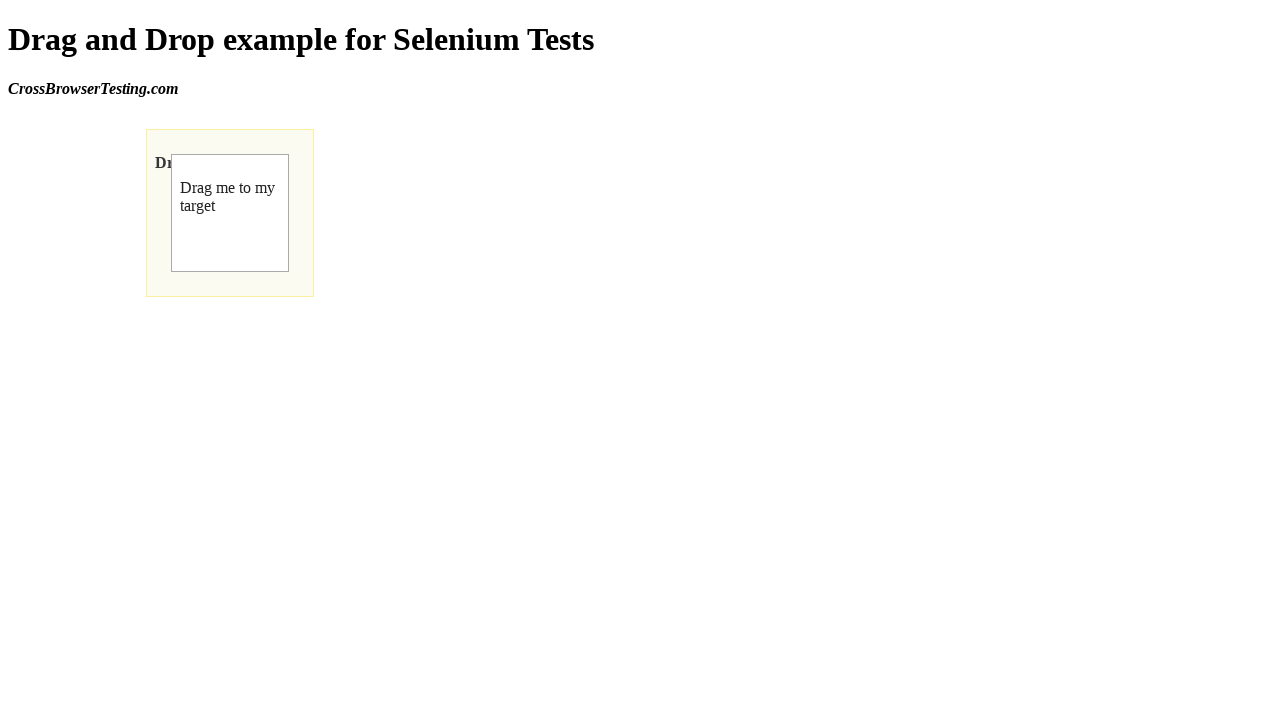

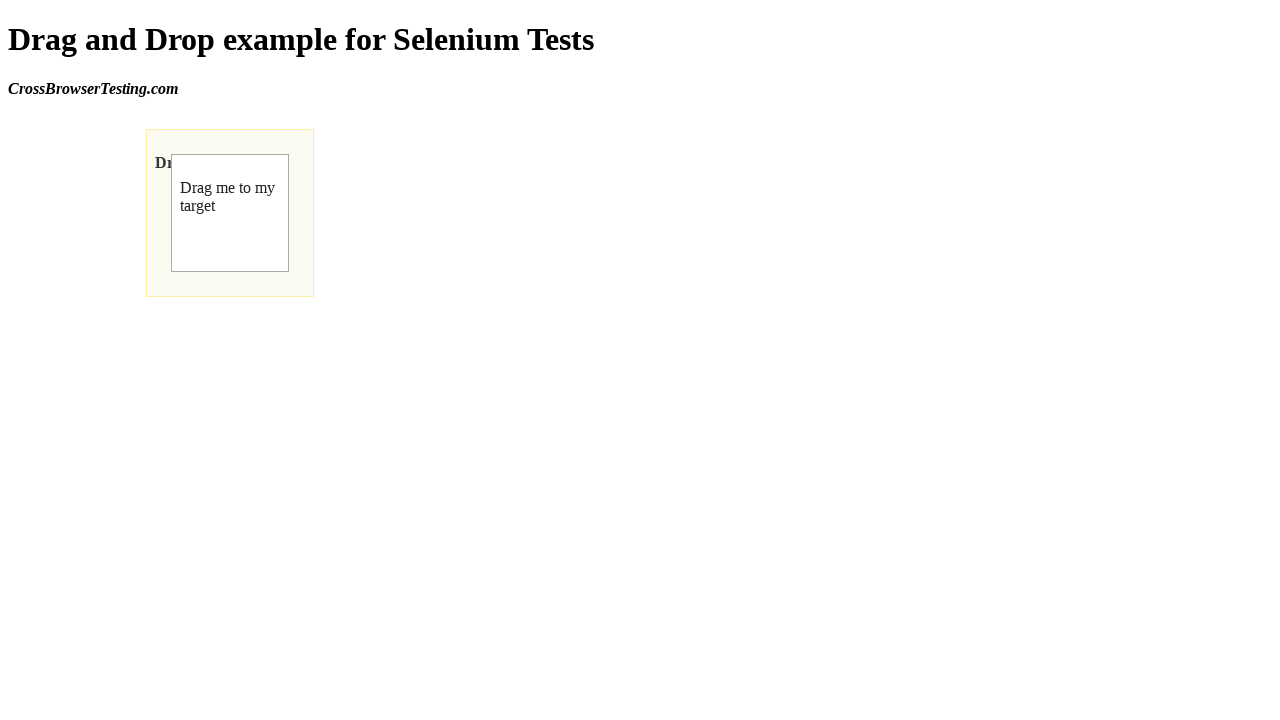